Tests radio button selection functionality by clicking on "Yes" and "Impressive" radio buttons on a demo QA page

Starting URL: https://demoqa.com/radio-button

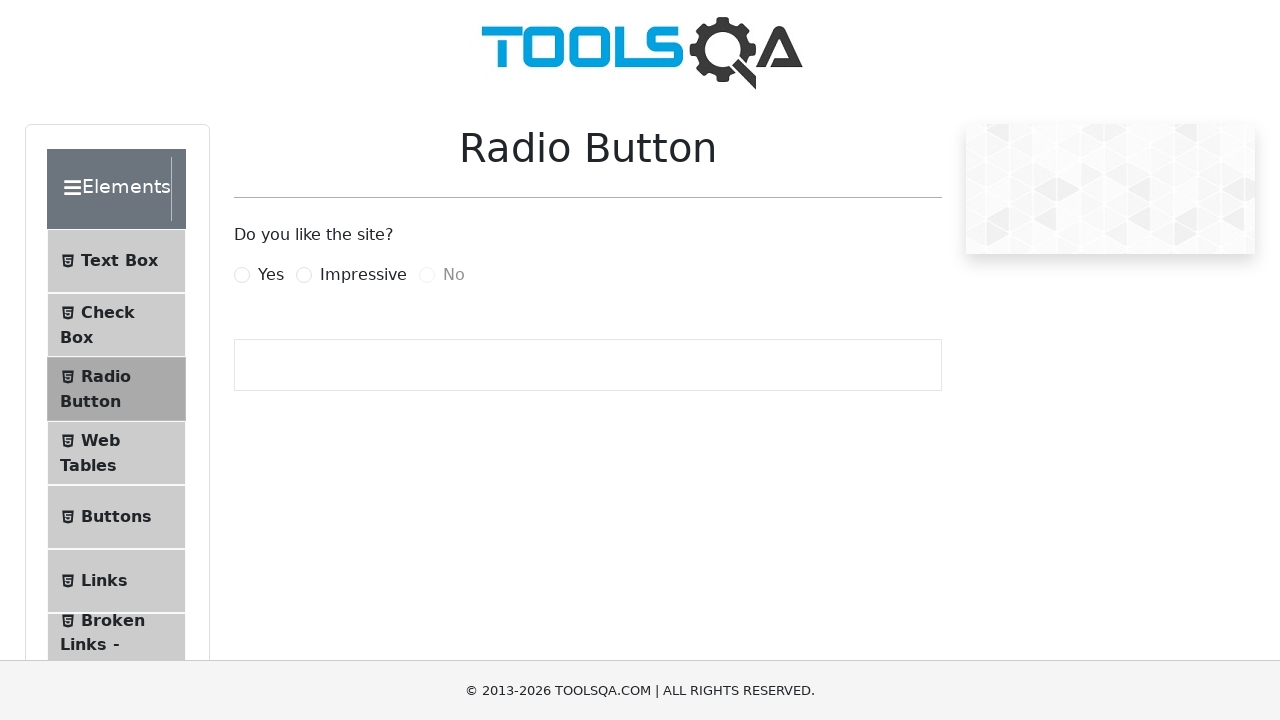

Clicked 'Yes' radio button at (271, 275) on label[for='yesRadio']
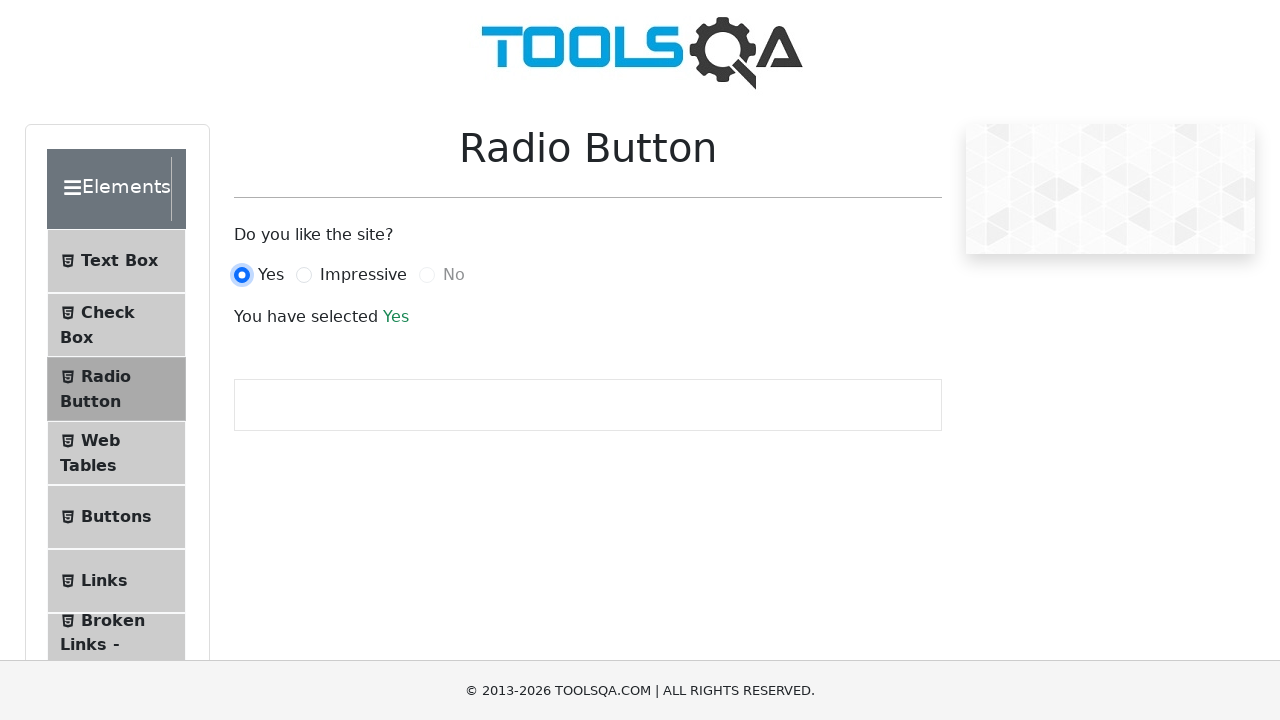

Clicked 'Impressive' radio button at (363, 275) on label[for='impressiveRadio']
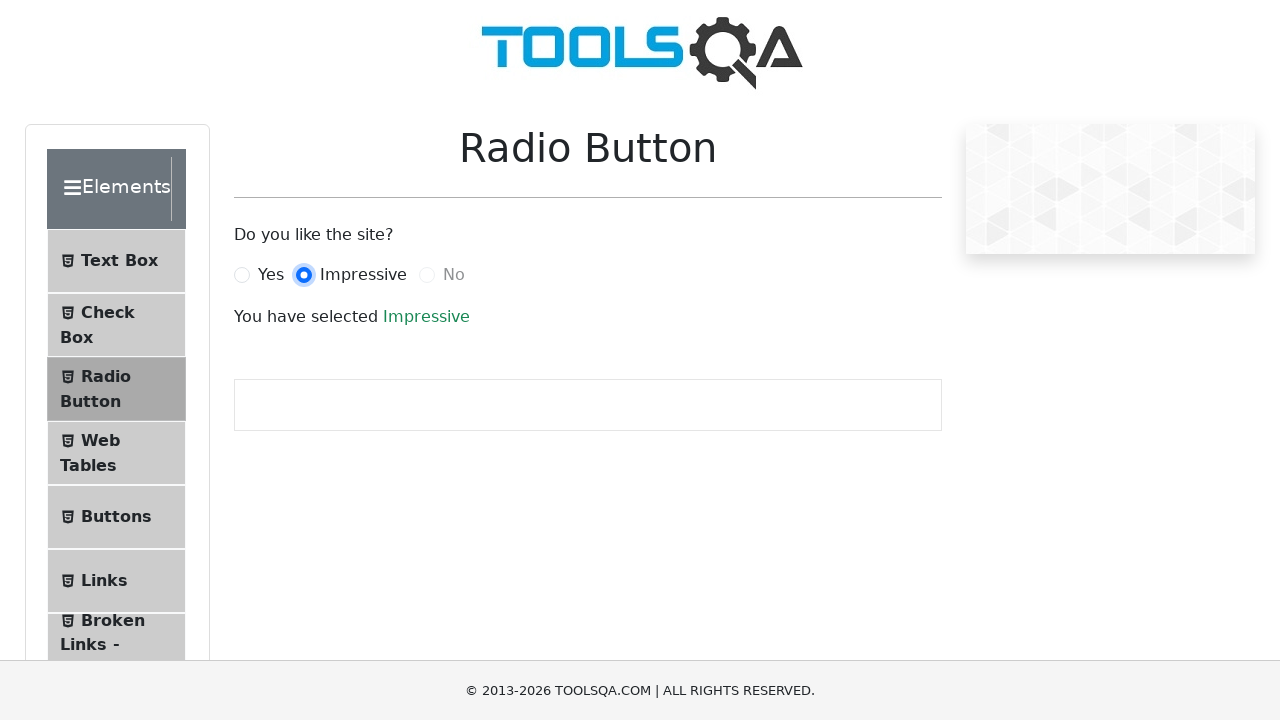

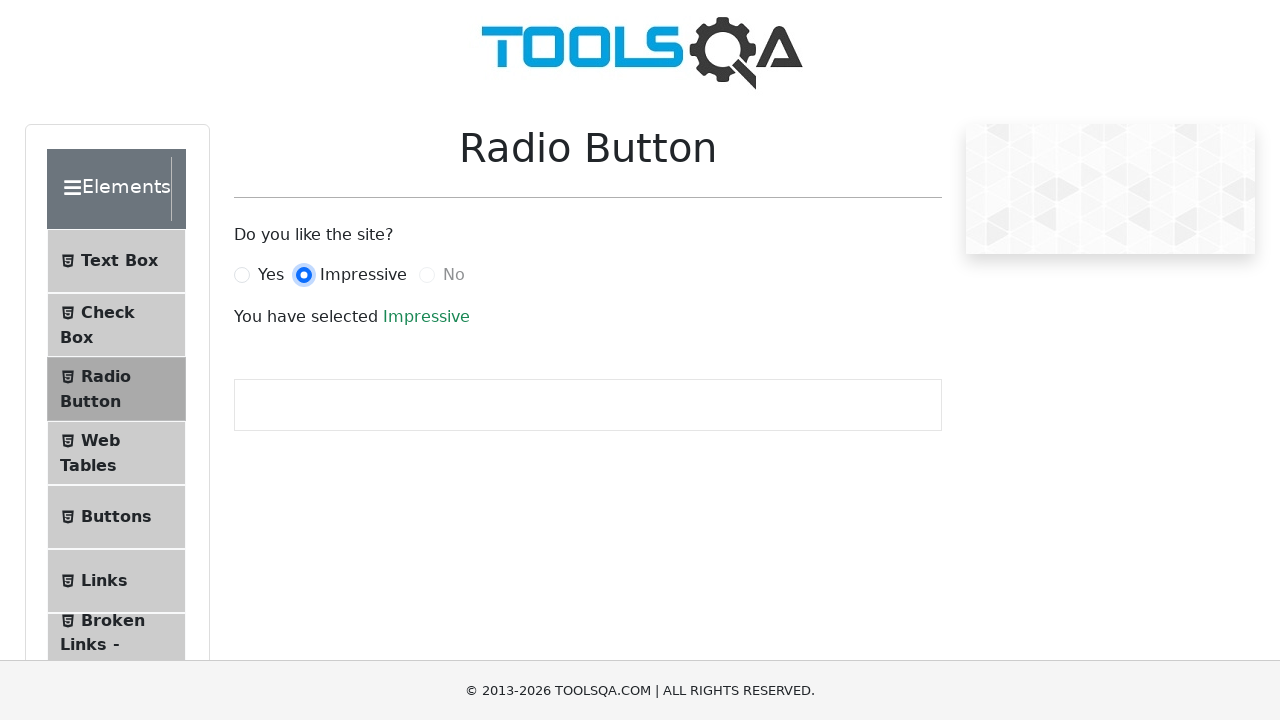